Tests JavaScript prompt dialog by clicking the prompt button, entering text, and accepting the dialog

Starting URL: https://the-internet.herokuapp.com/javascript_alerts

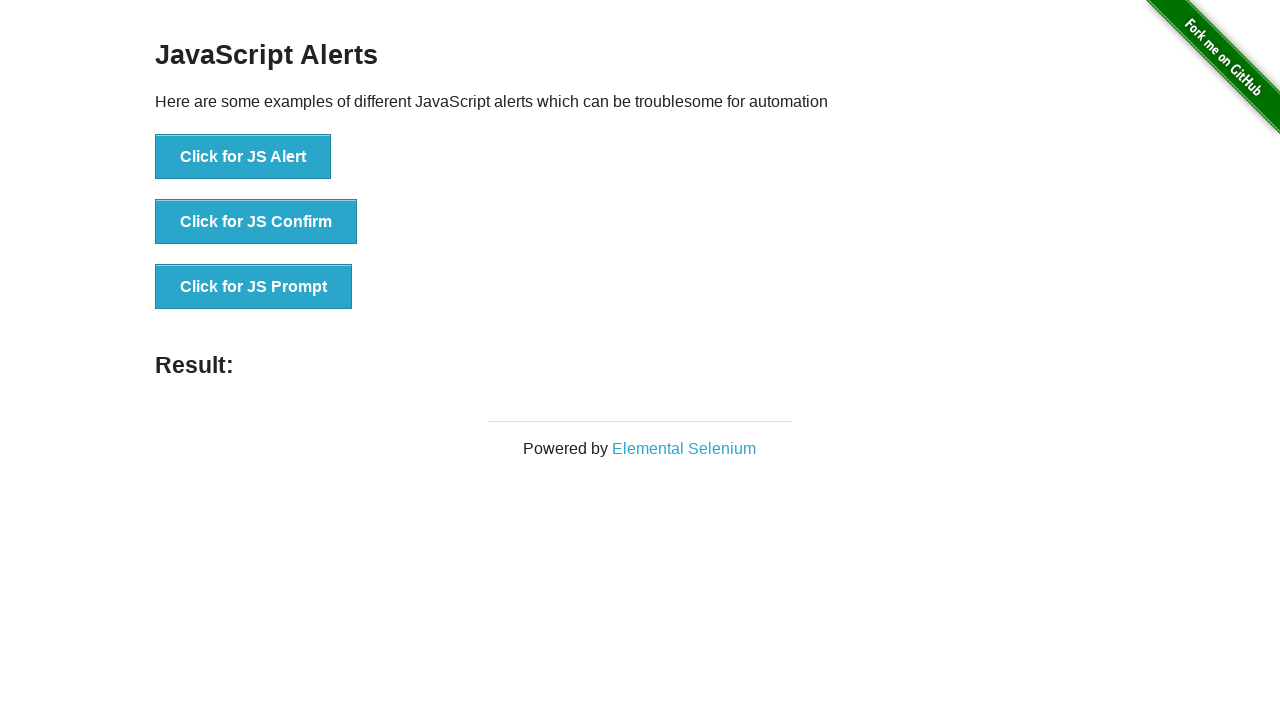

Set up dialog handler for prompt with text input
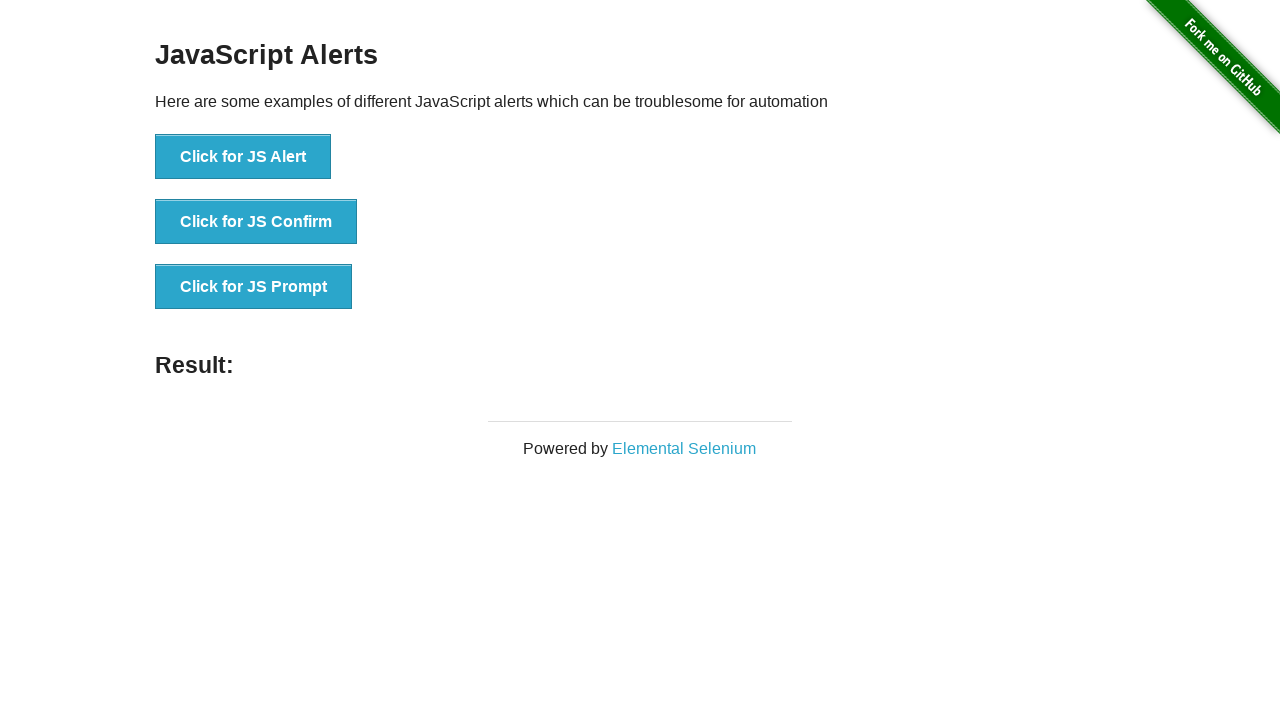

Clicked the JS Prompt button at (254, 287) on xpath=//button[.='Click for JS Prompt']
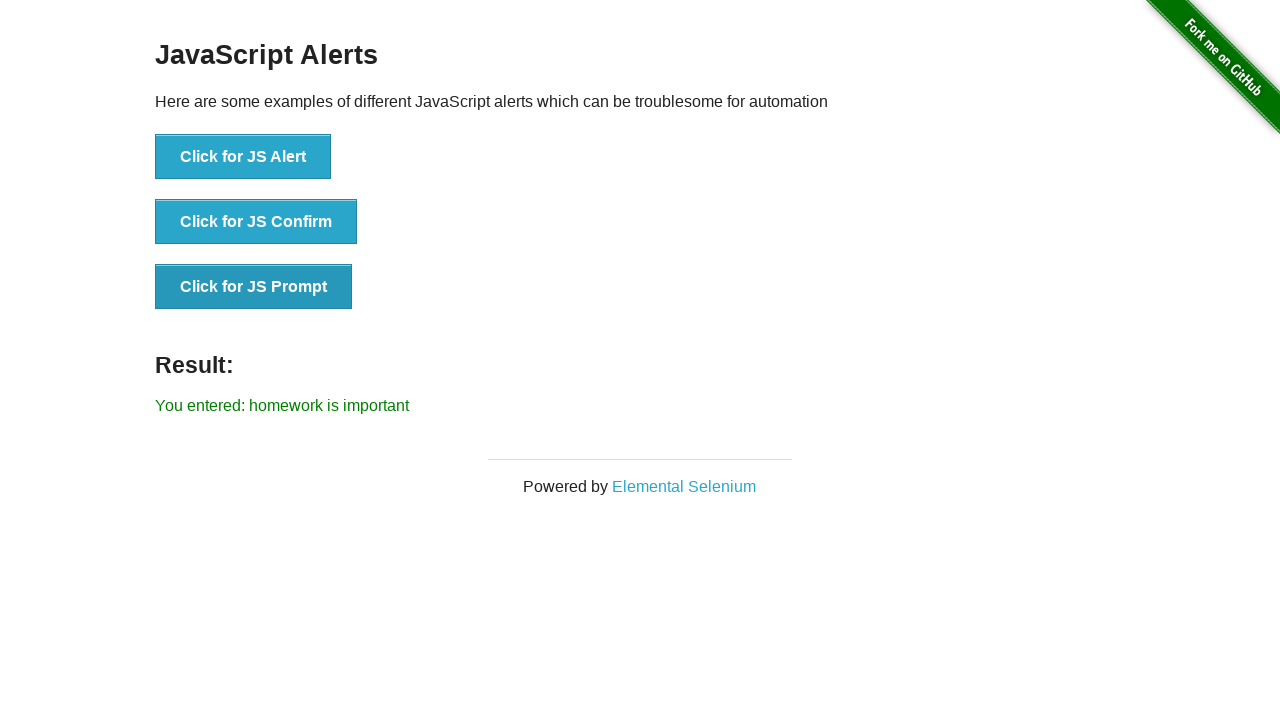

Retrieved result message text
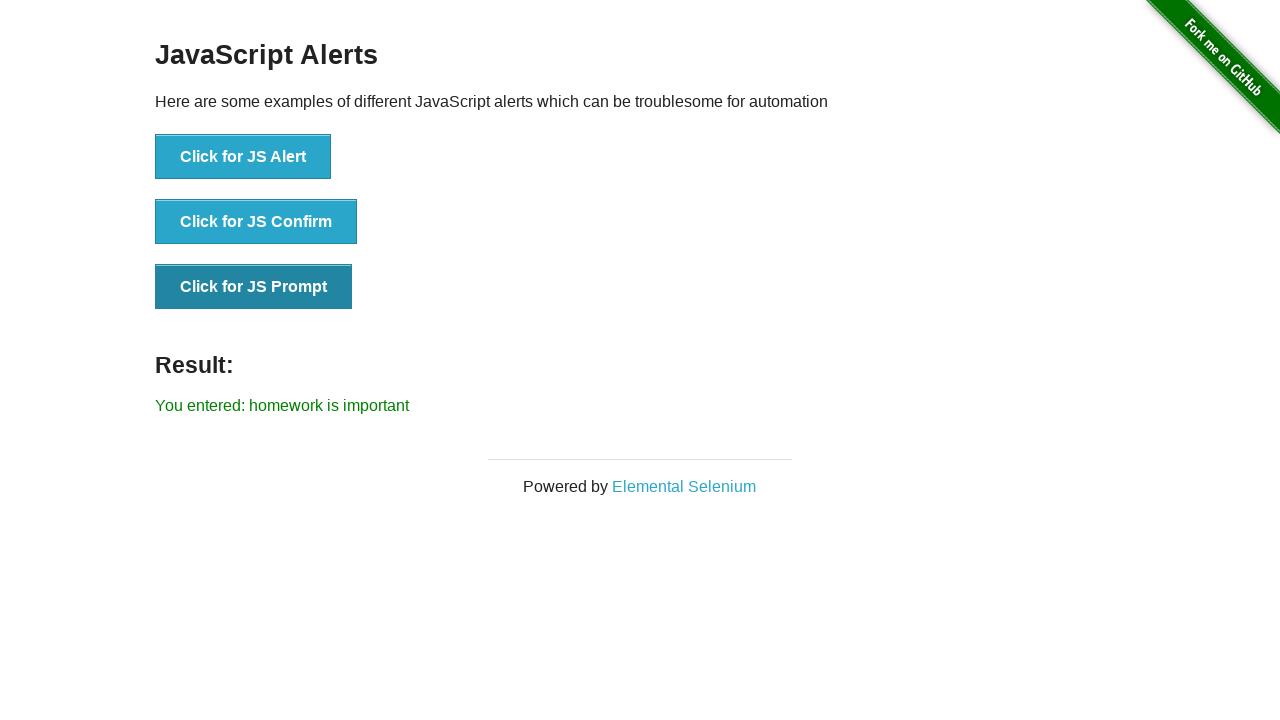

Verified result message contains entered text 'homework is important'
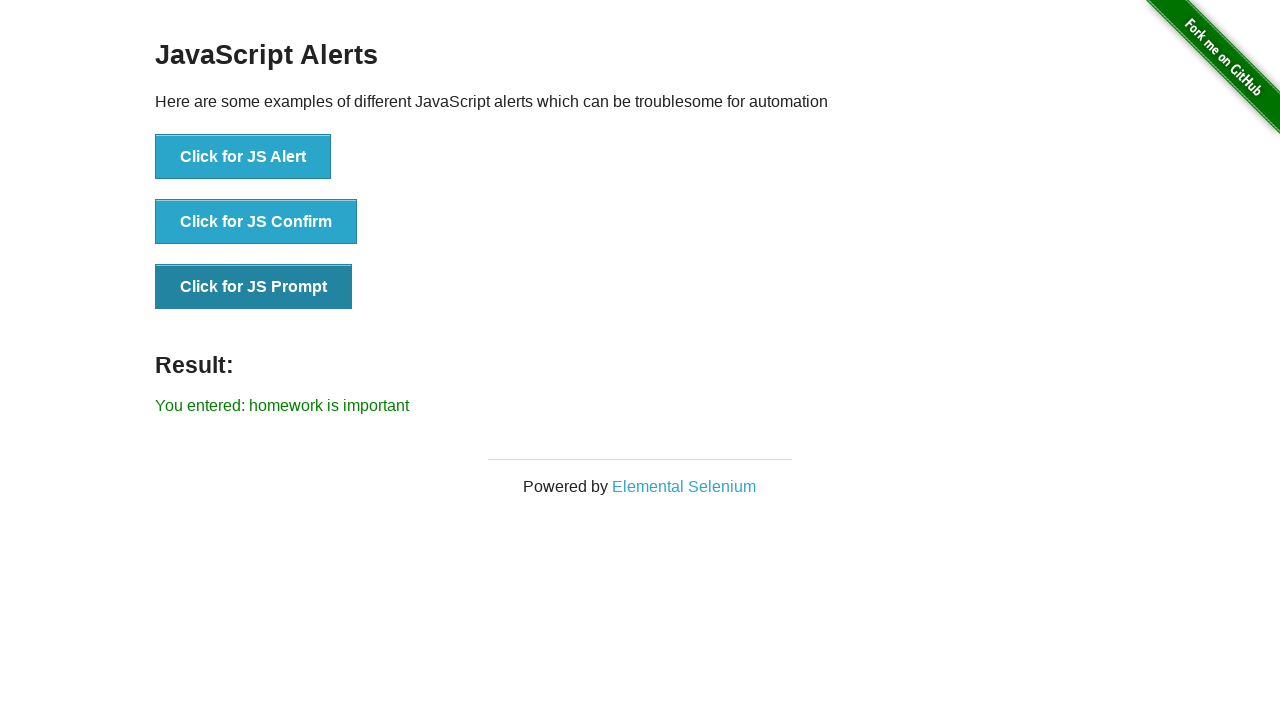

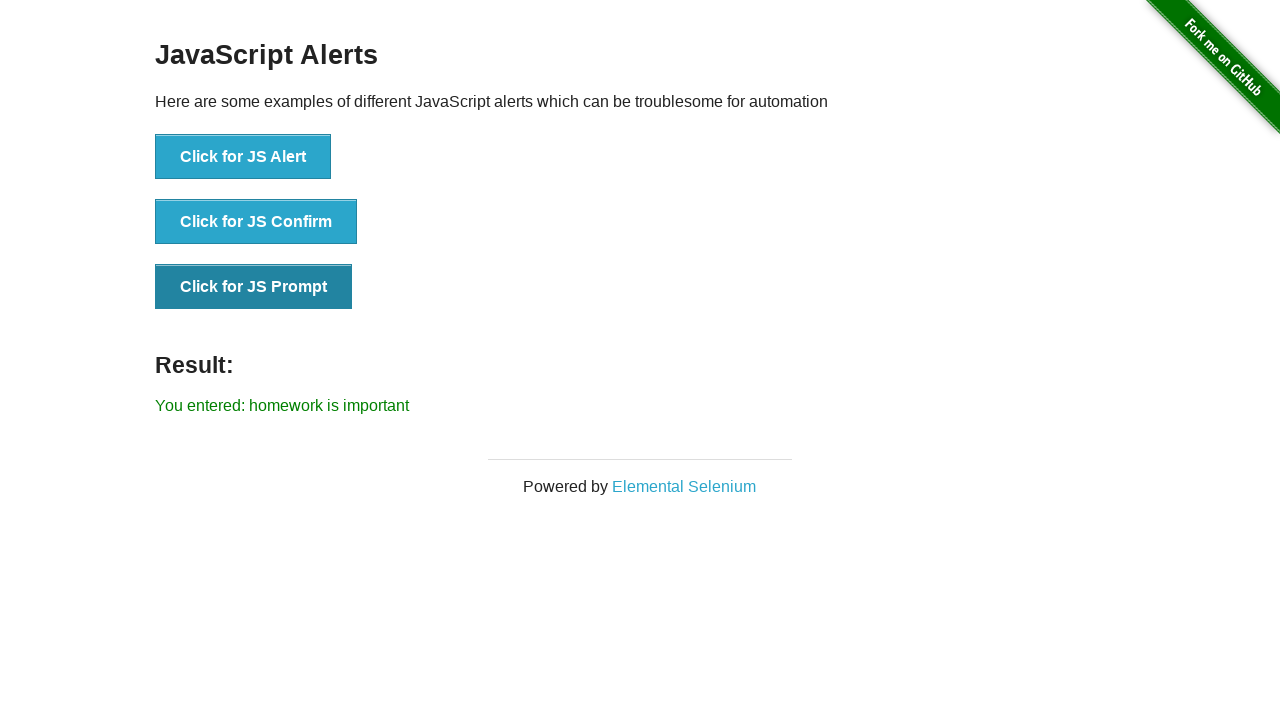